Tests JavaScript confirmation dialog handling by clicking a button that triggers a confirm popup, then accepting the confirmation alert.

Starting URL: https://omayo.blogspot.com/p/page7.html

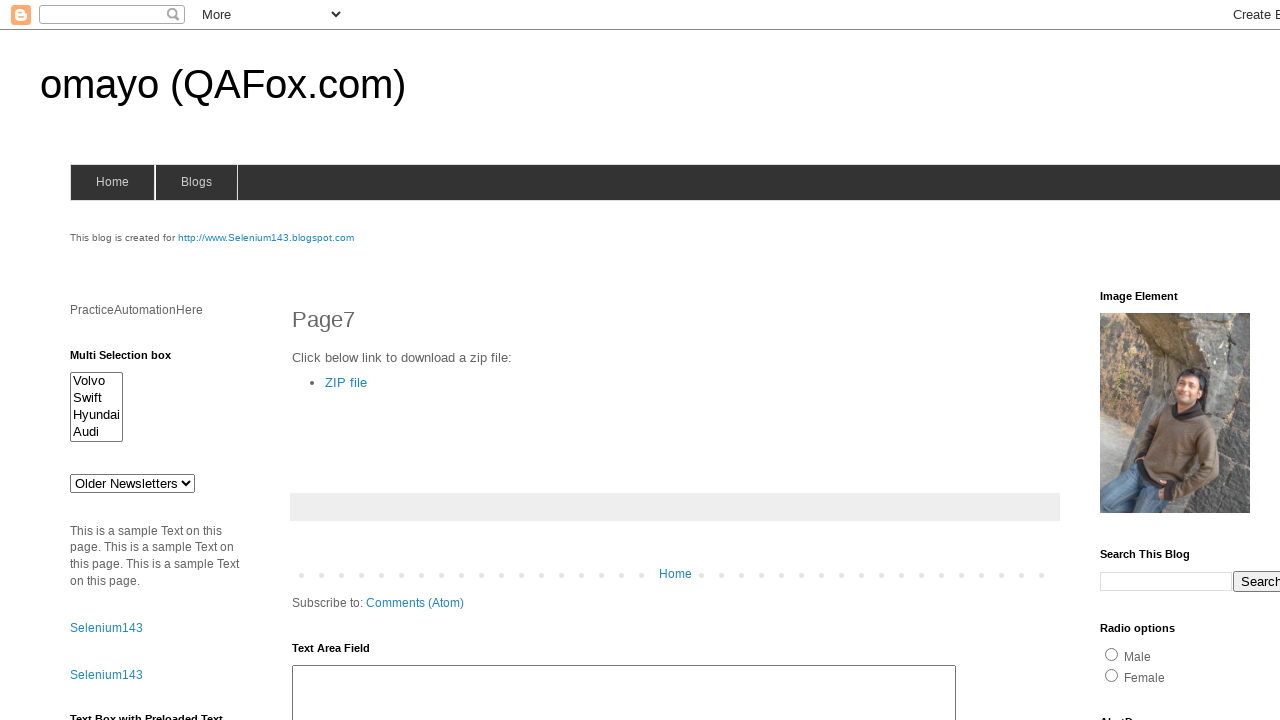

Navigated to confirmation dialog test page
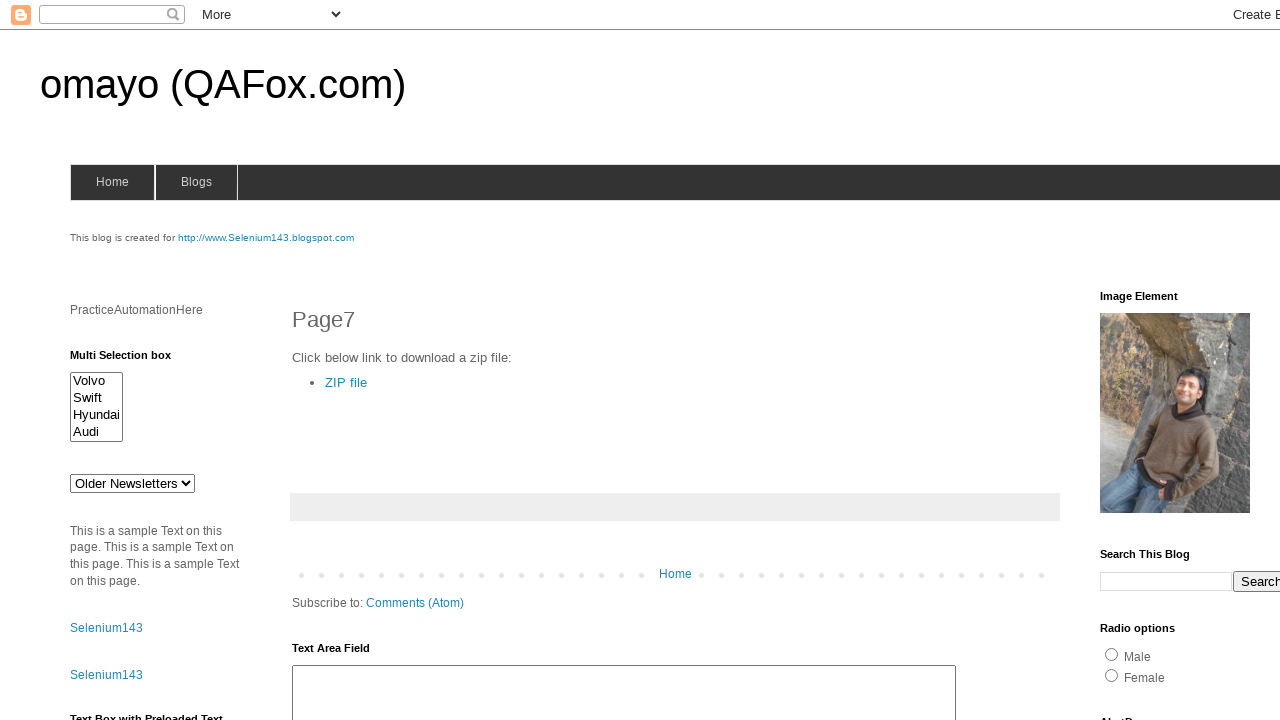

Set up dialog handler to accept confirmations
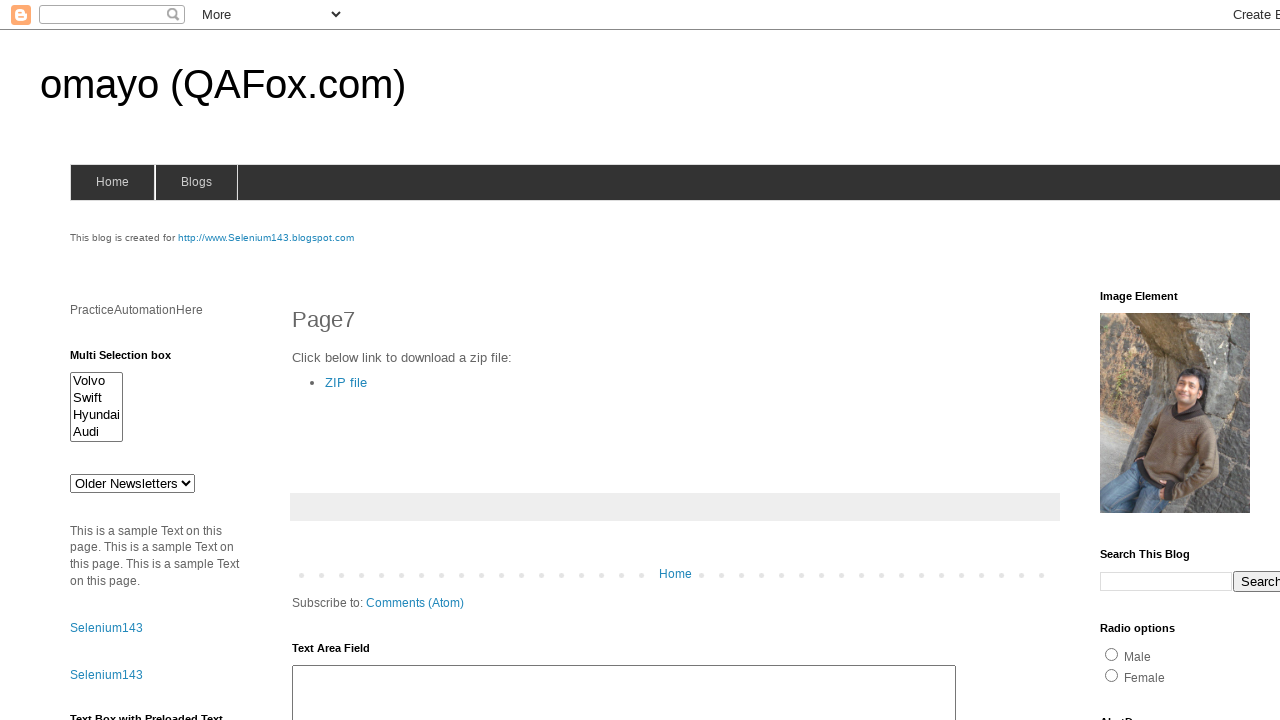

Clicked confirm button to trigger confirmation dialog at (1155, 361) on #confirm
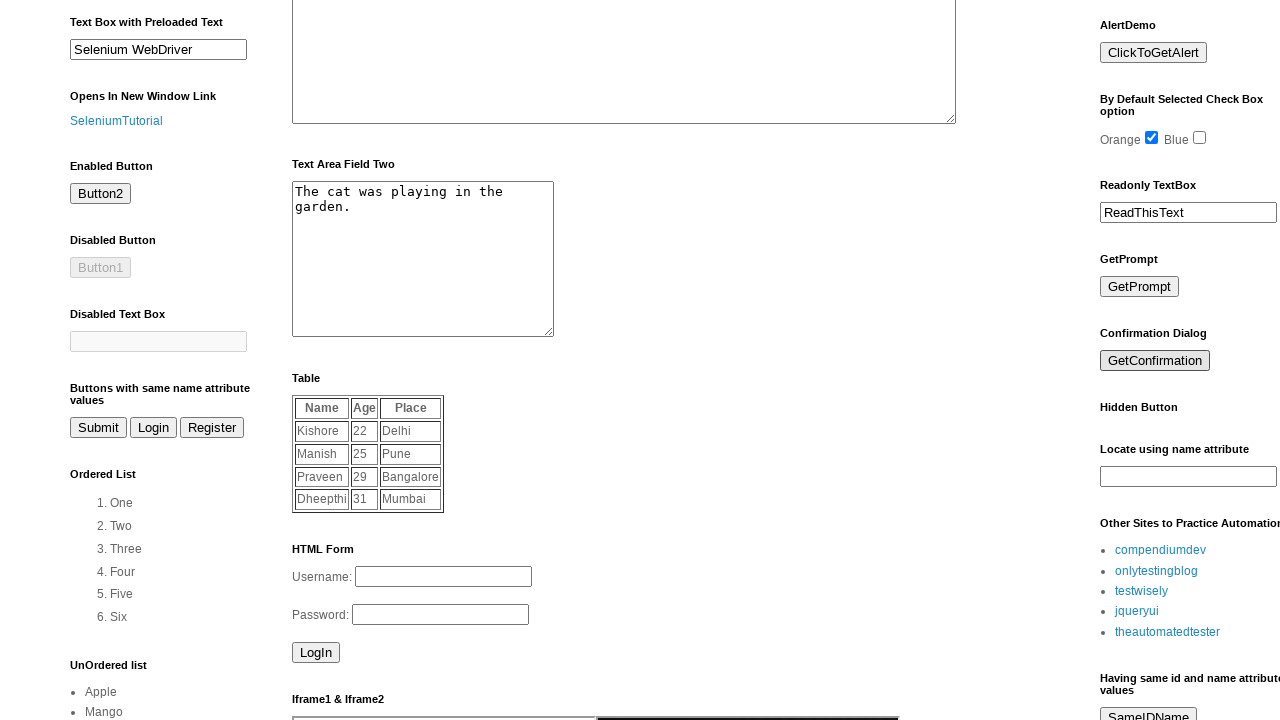

Waited for dialog to be processed
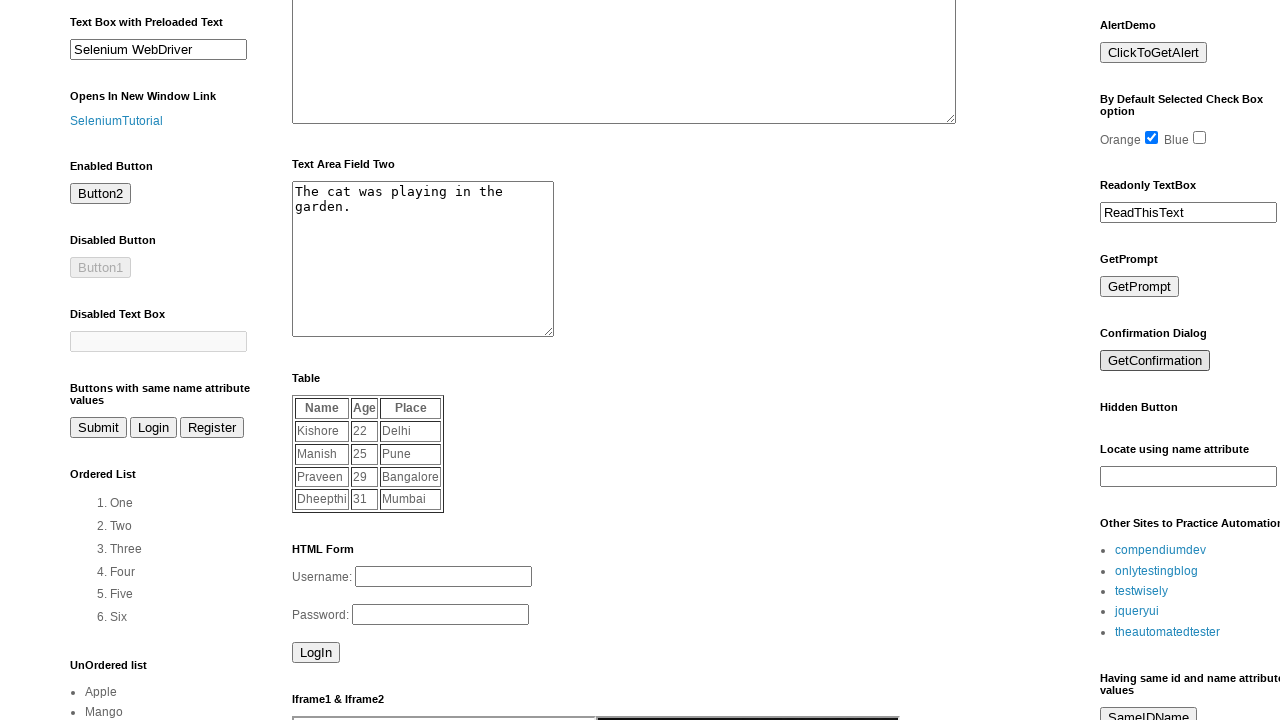

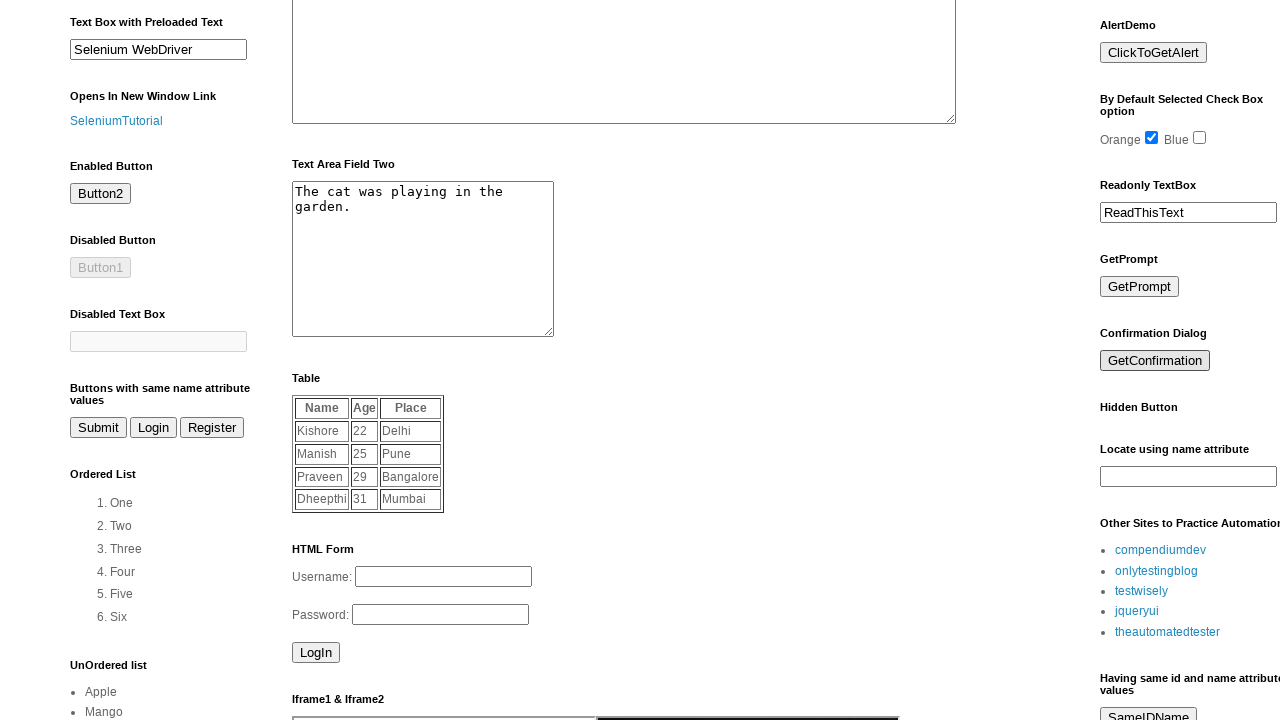